Tests that clicking the "Make Appointment" button navigates to the login page by verifying the URL change

Starting URL: https://katalon-demo-cura.herokuapp.com/

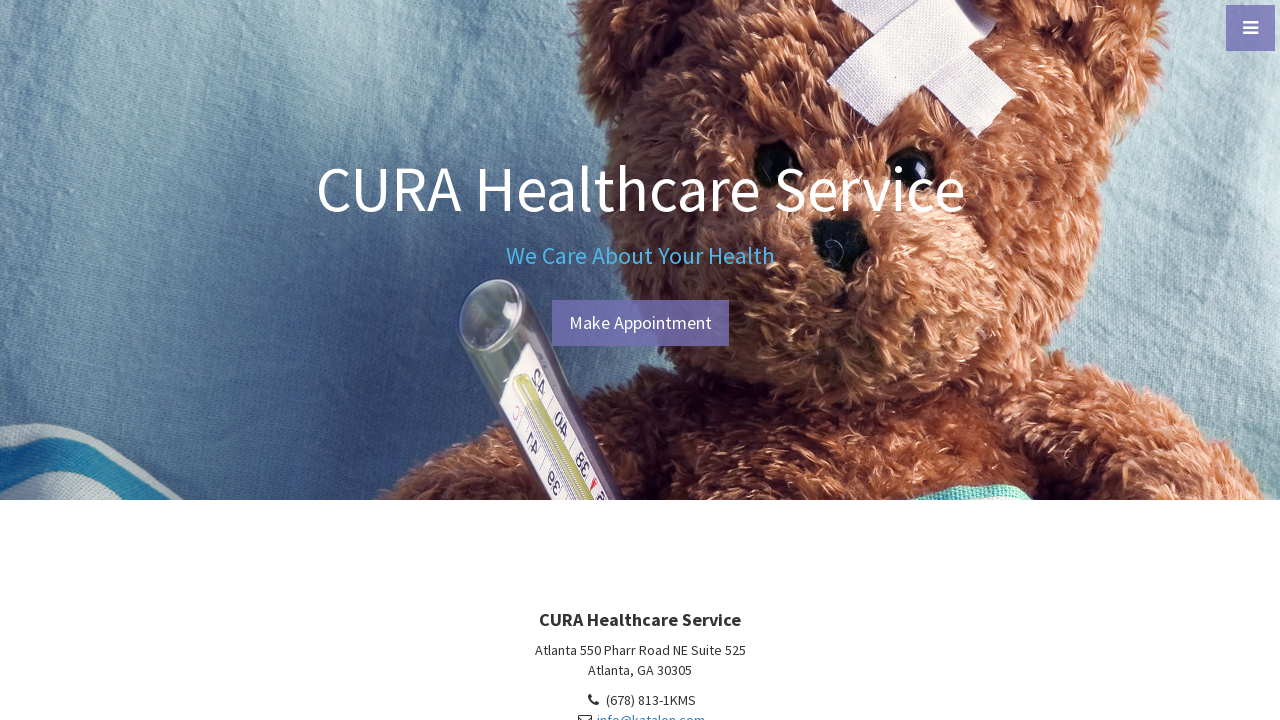

Clicked 'Make Appointment' button at (640, 323) on #btn-make-appointment
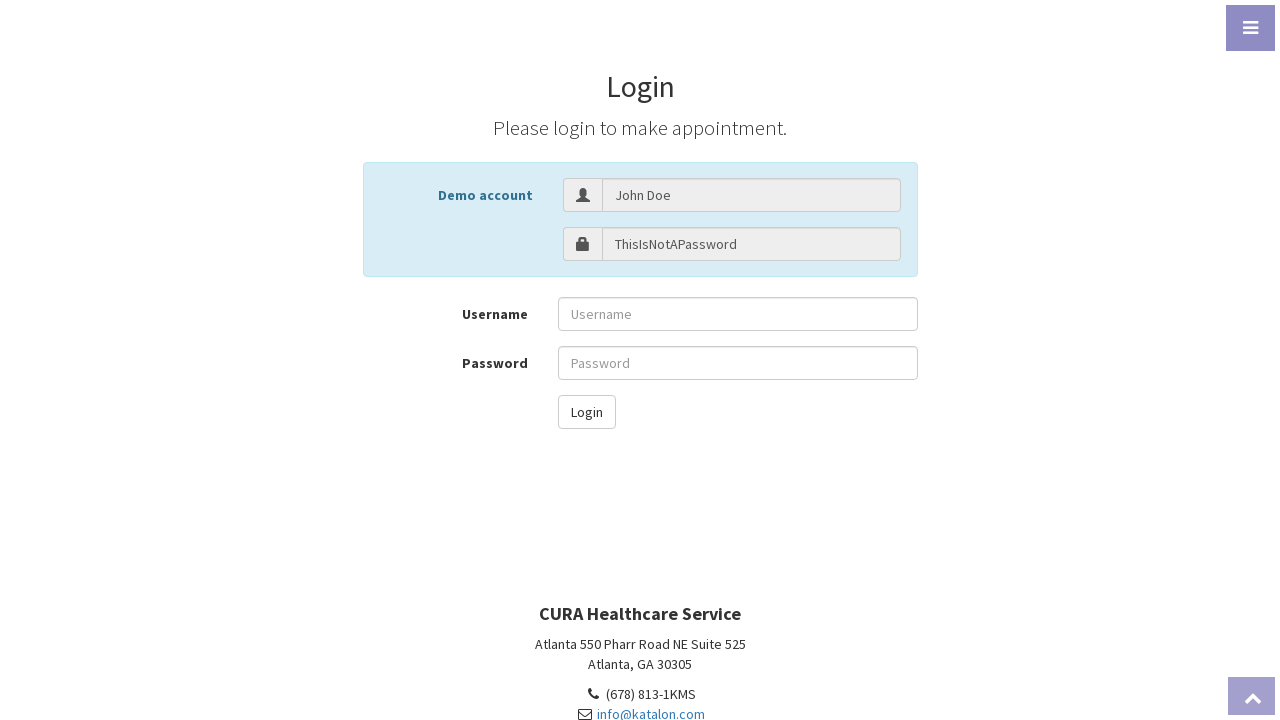

Navigated to login page - URL changed to profile.php#login
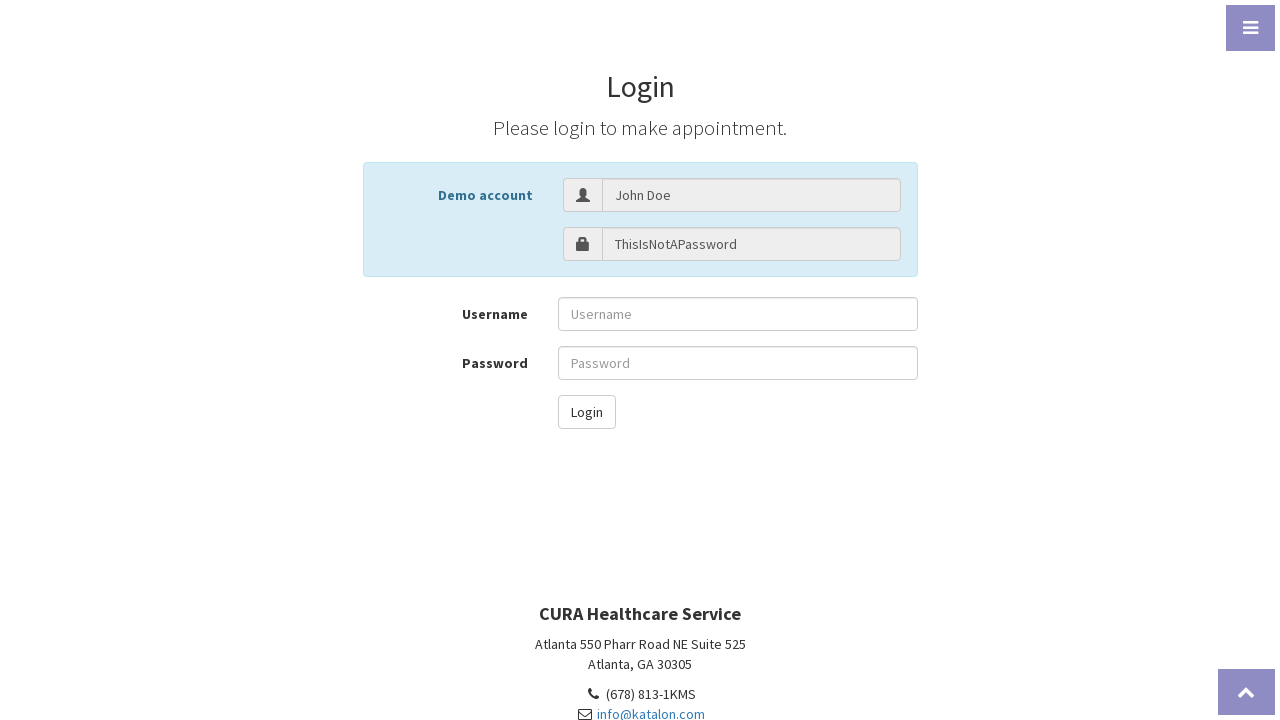

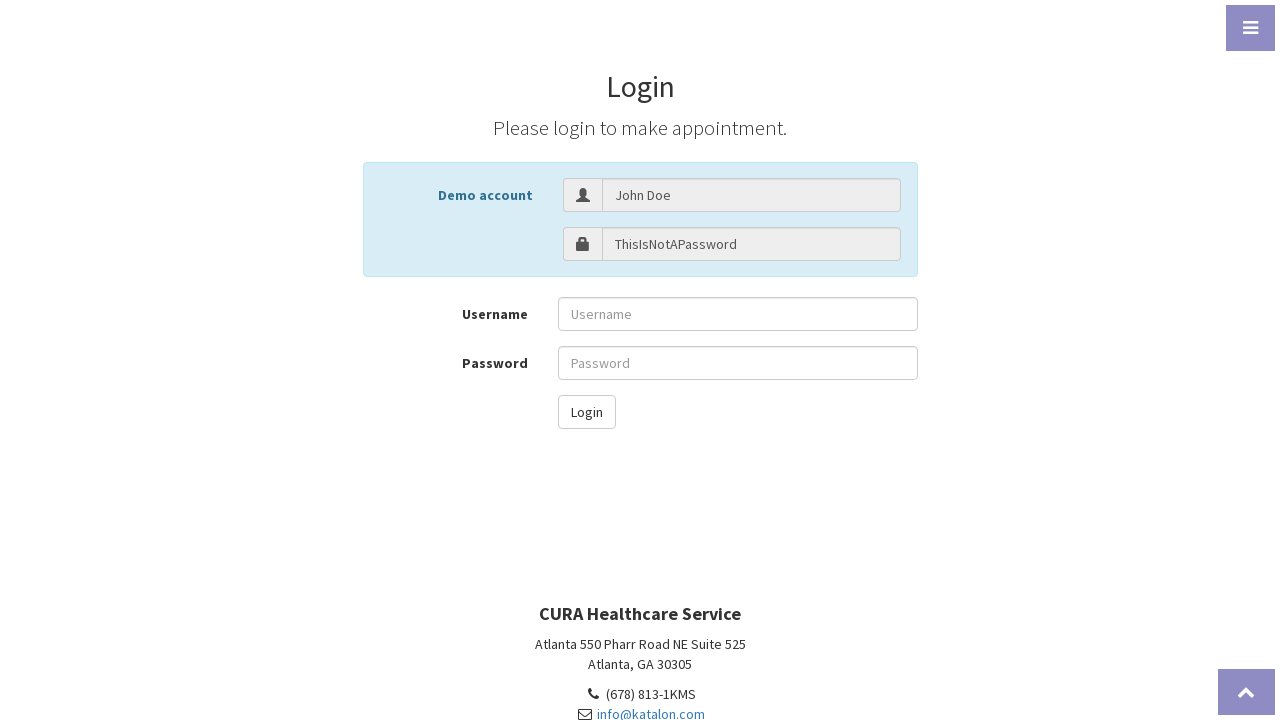